Tests page scrolling functionality by scrolling to the bottom of the page, then scrolling to a specific element with class 'link' and clicking it.

Starting URL: https://echoecho.com/htmlforms.htm

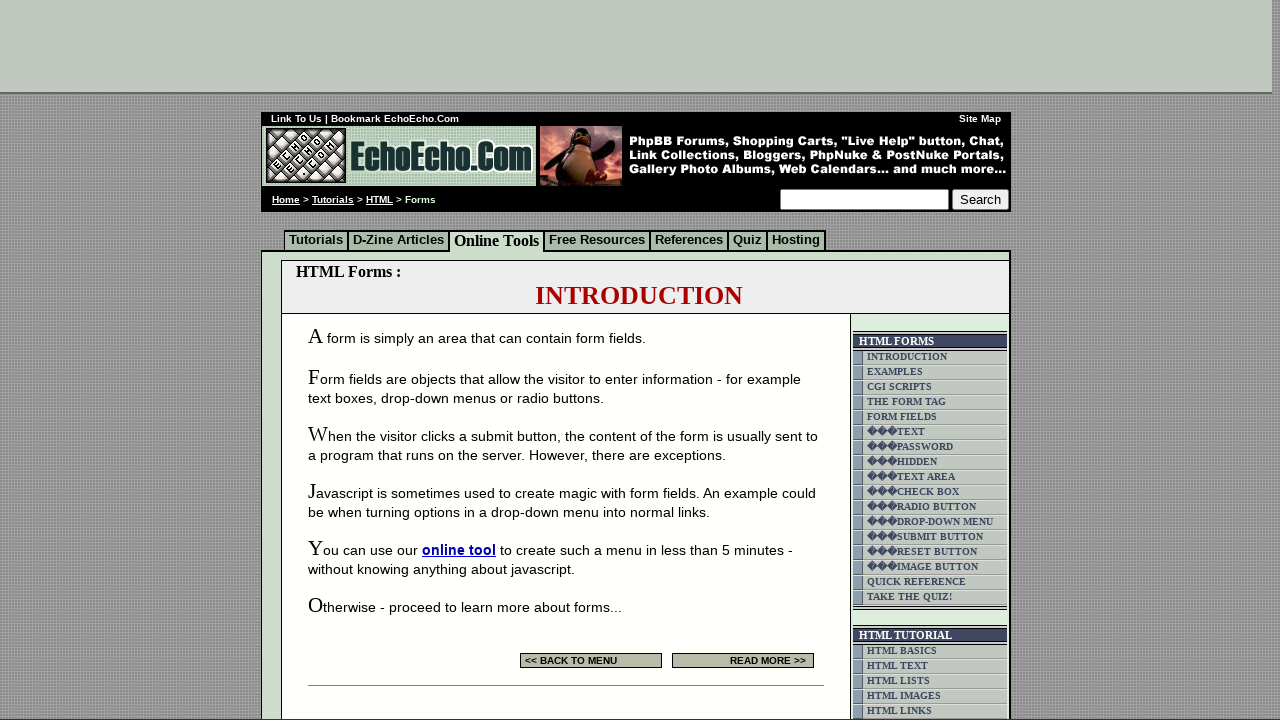

Scrolled to the bottom of the page
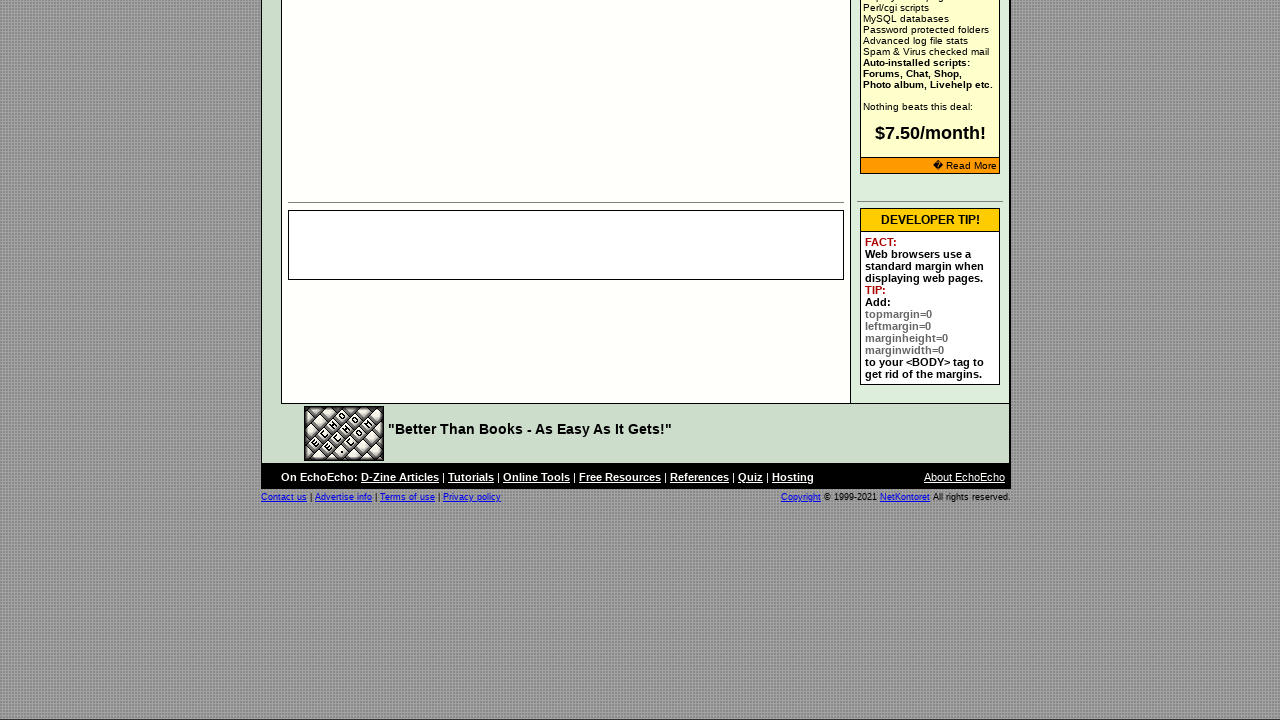

Waited for scroll animation to complete
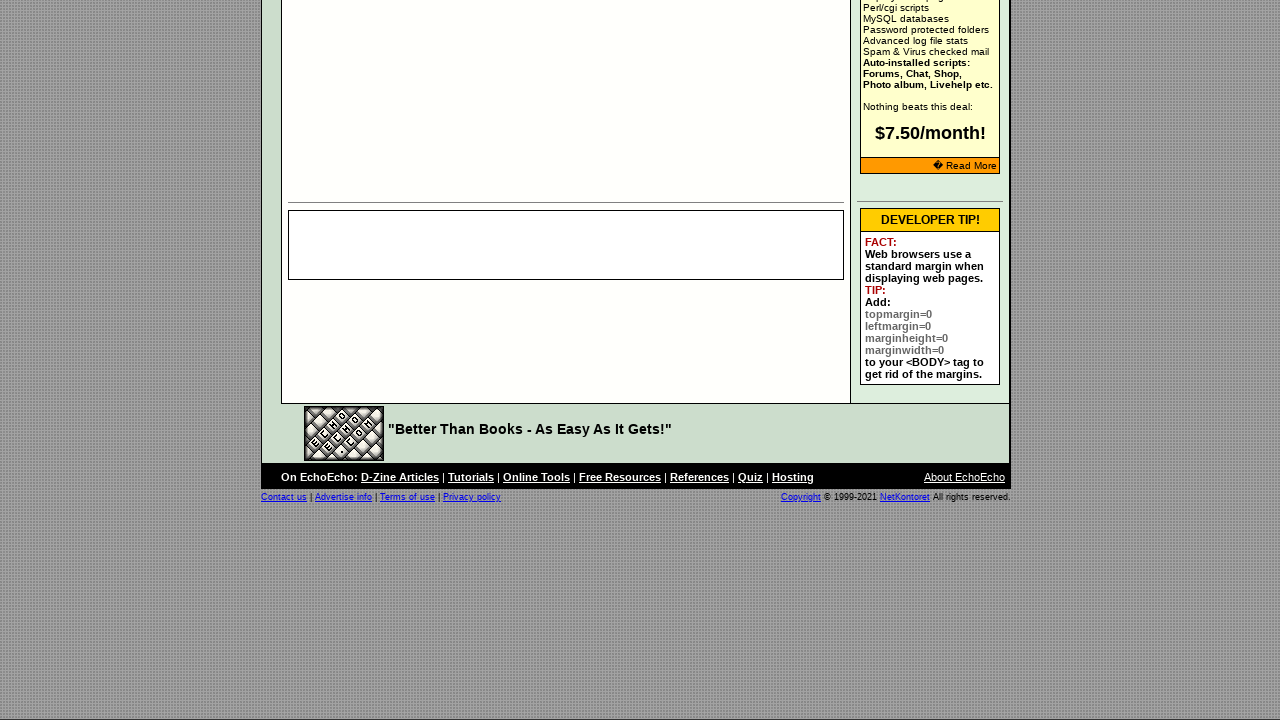

Located the link element with class 'link'
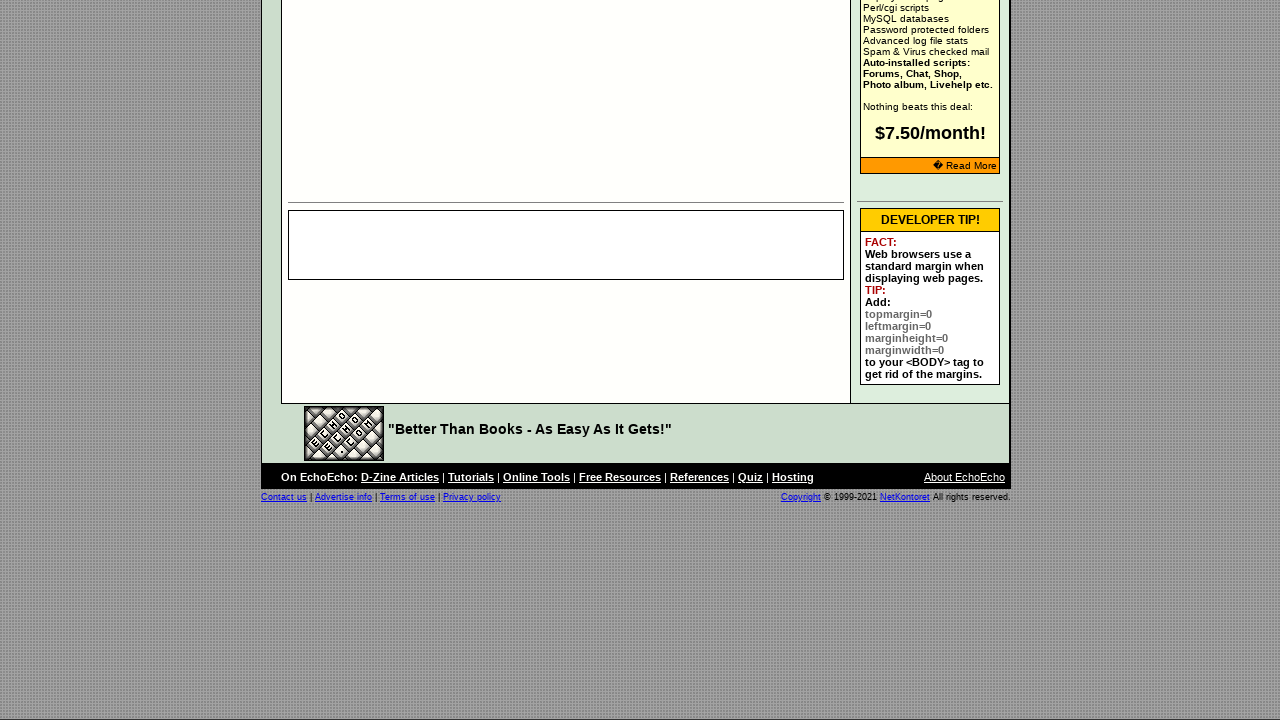

Scrolled the link element into view
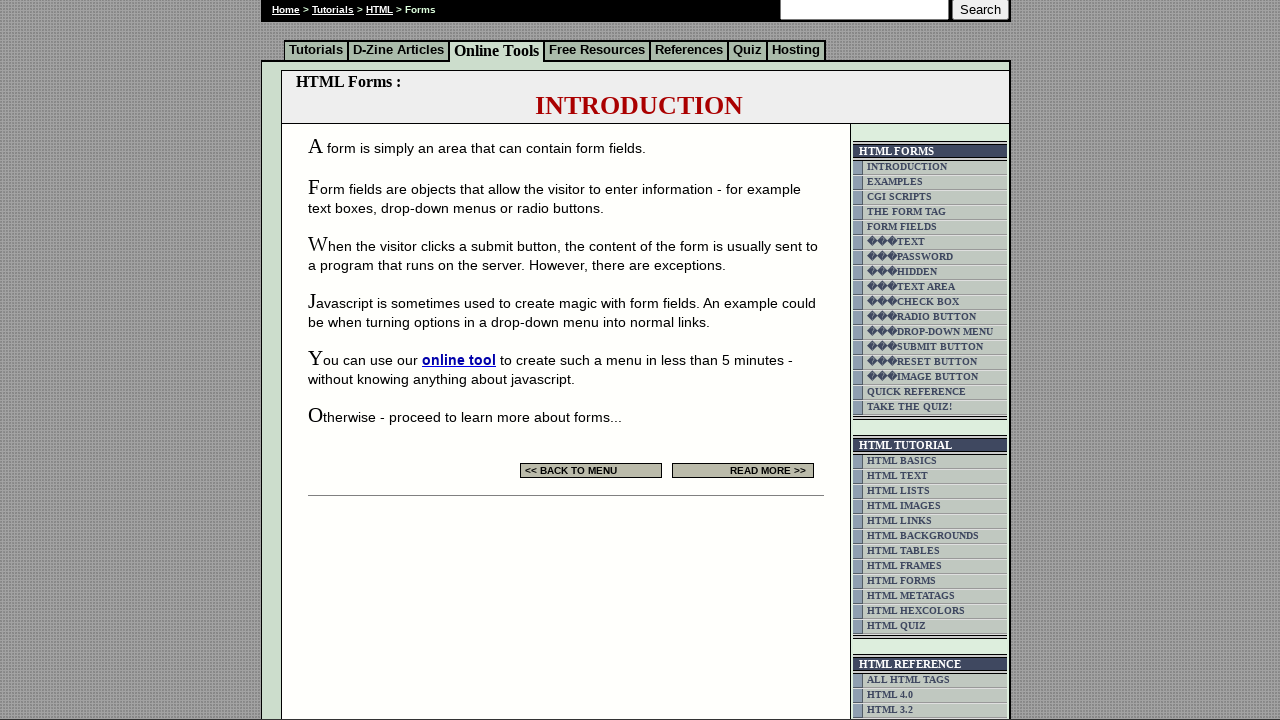

Waited for link element to be fully visible
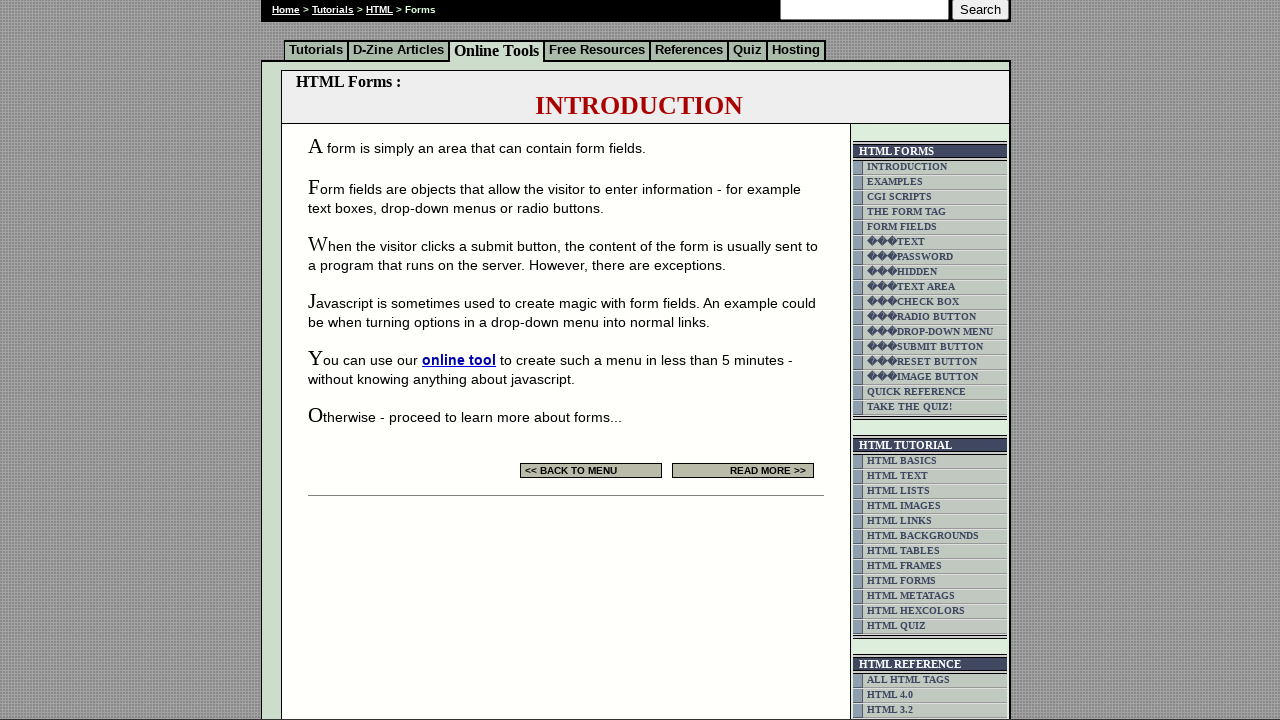

Clicked the link element at (459, 360) on xpath=//span[@class='link'] >> nth=0
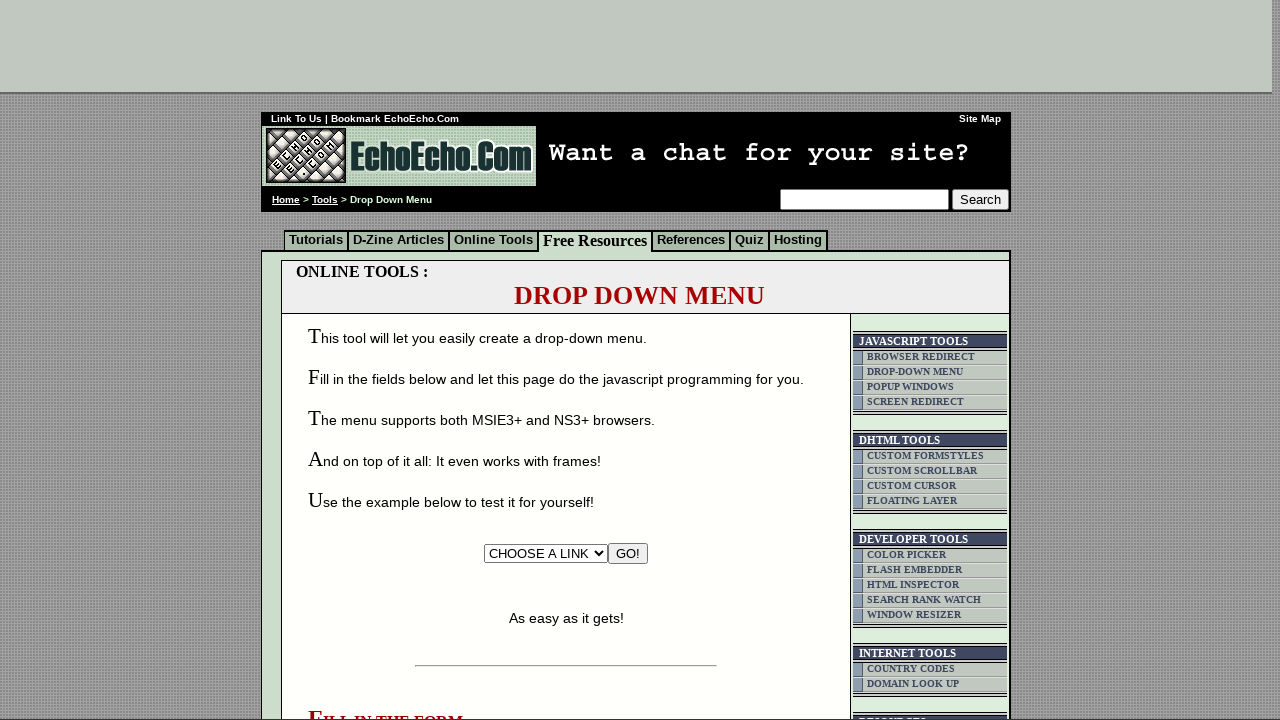

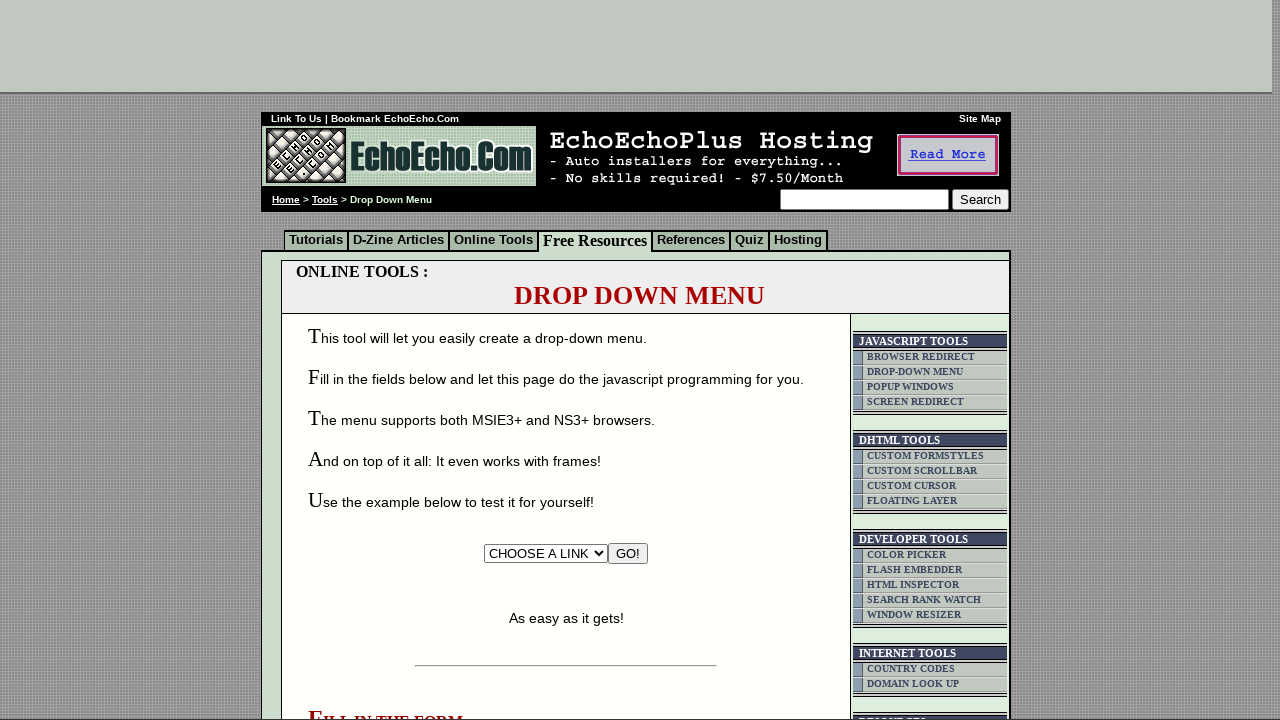